Tests drag and drop functionality on the jQuery UI demo page by dragging the draggable element onto the droppable target area within an iframe.

Starting URL: https://jqueryui.com/droppable/

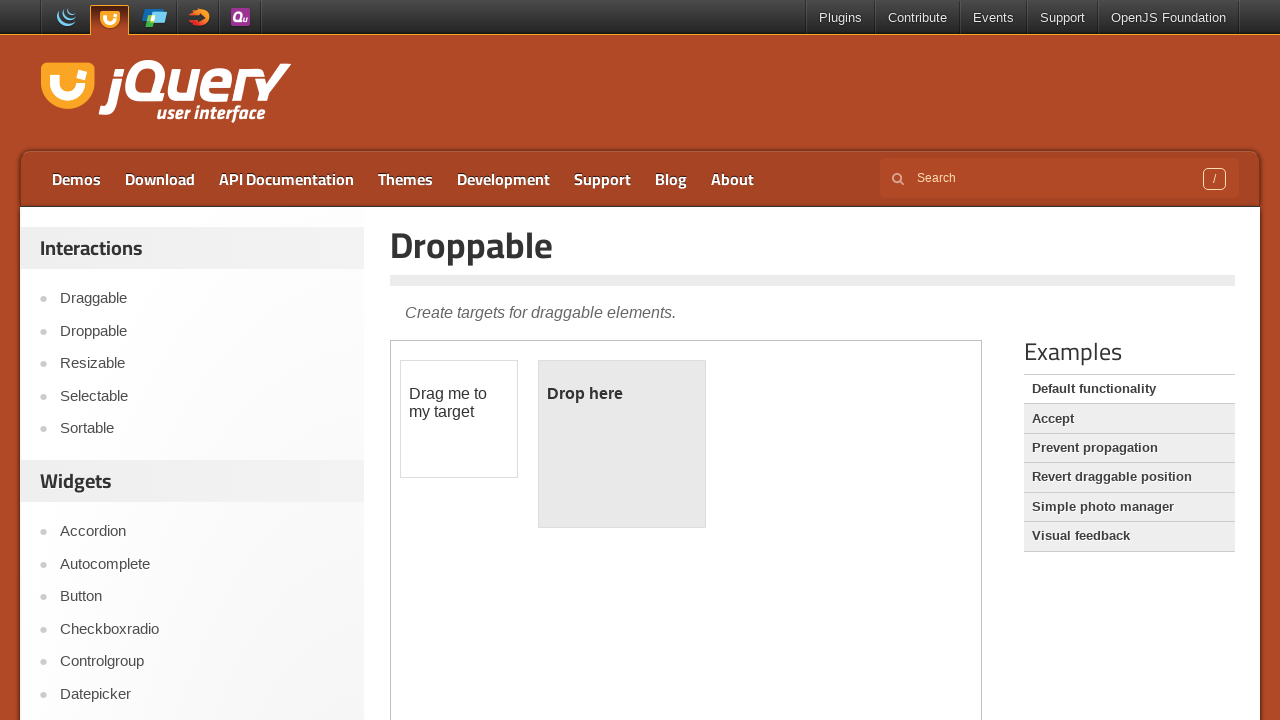

Located the demo iframe containing drag and drop elements
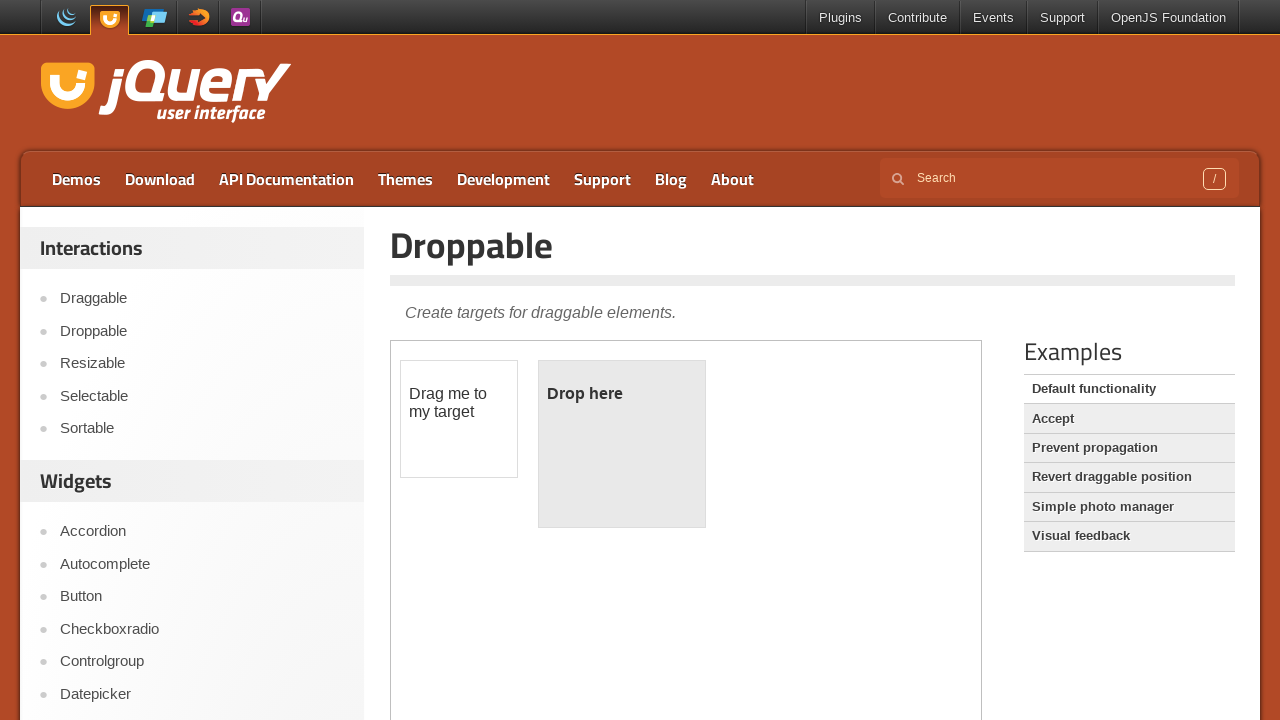

Located the draggable element
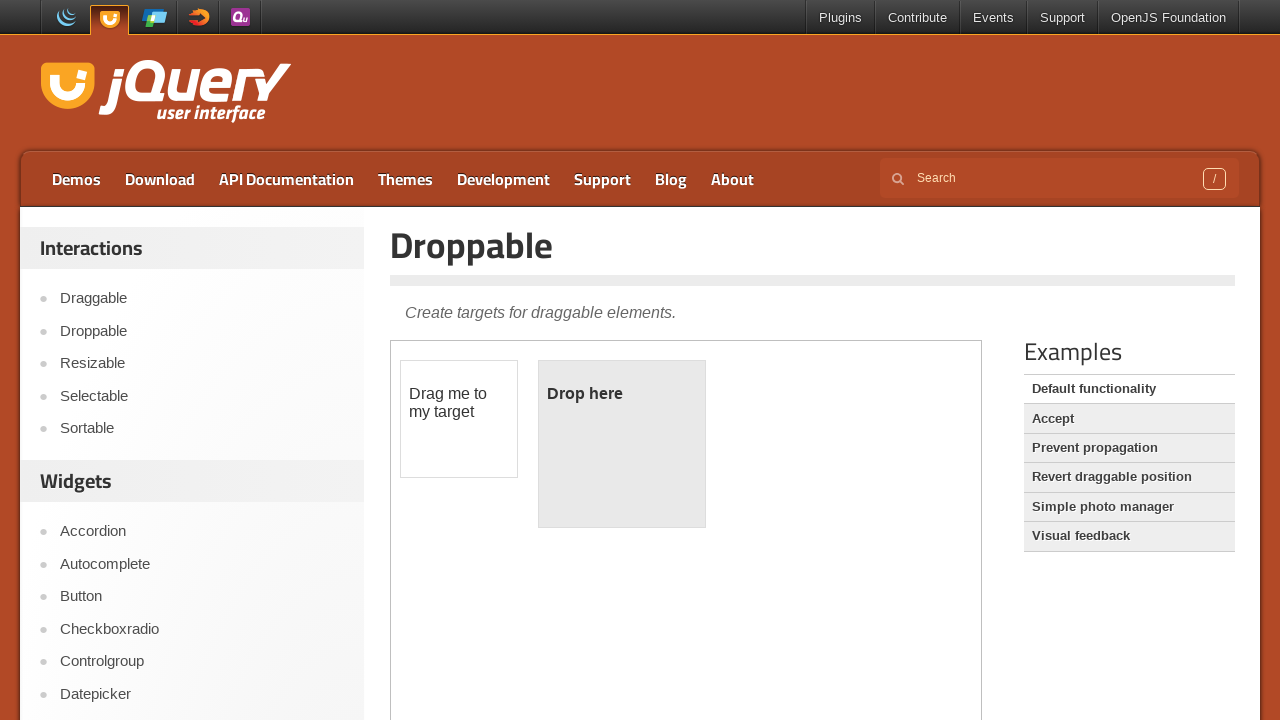

Located the droppable target element
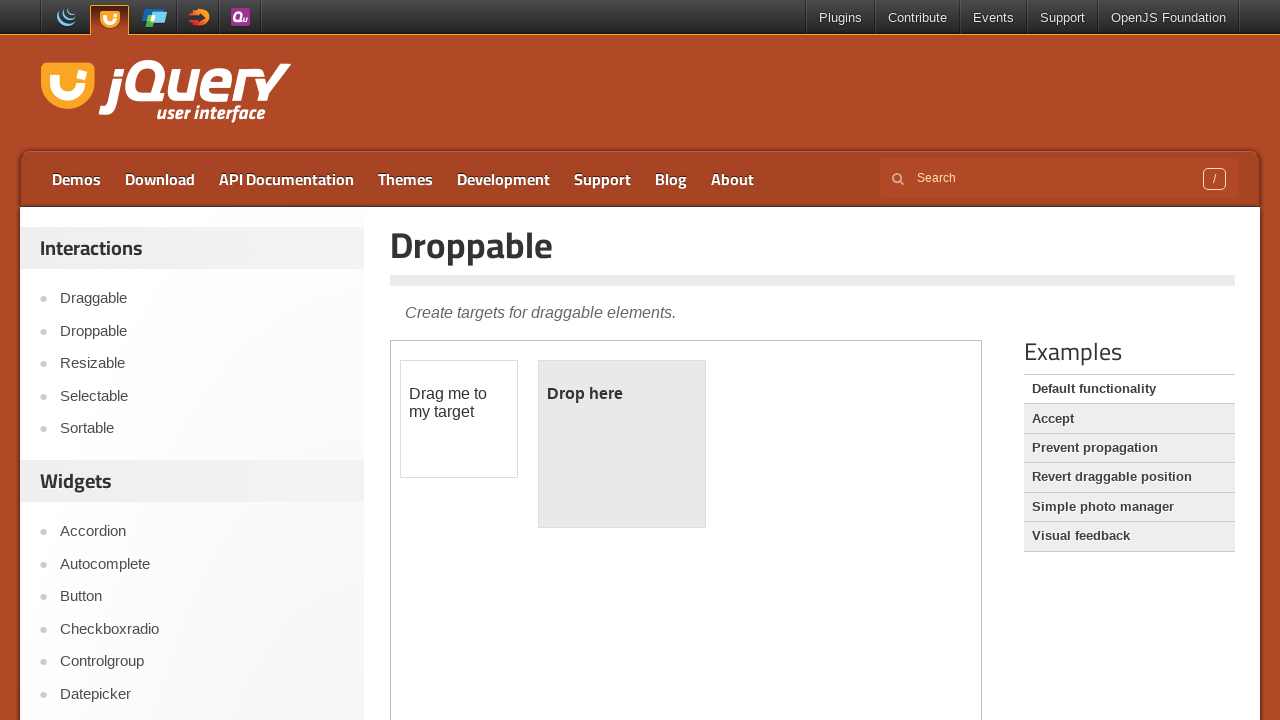

Successfully dragged draggable element onto droppable target at (622, 444)
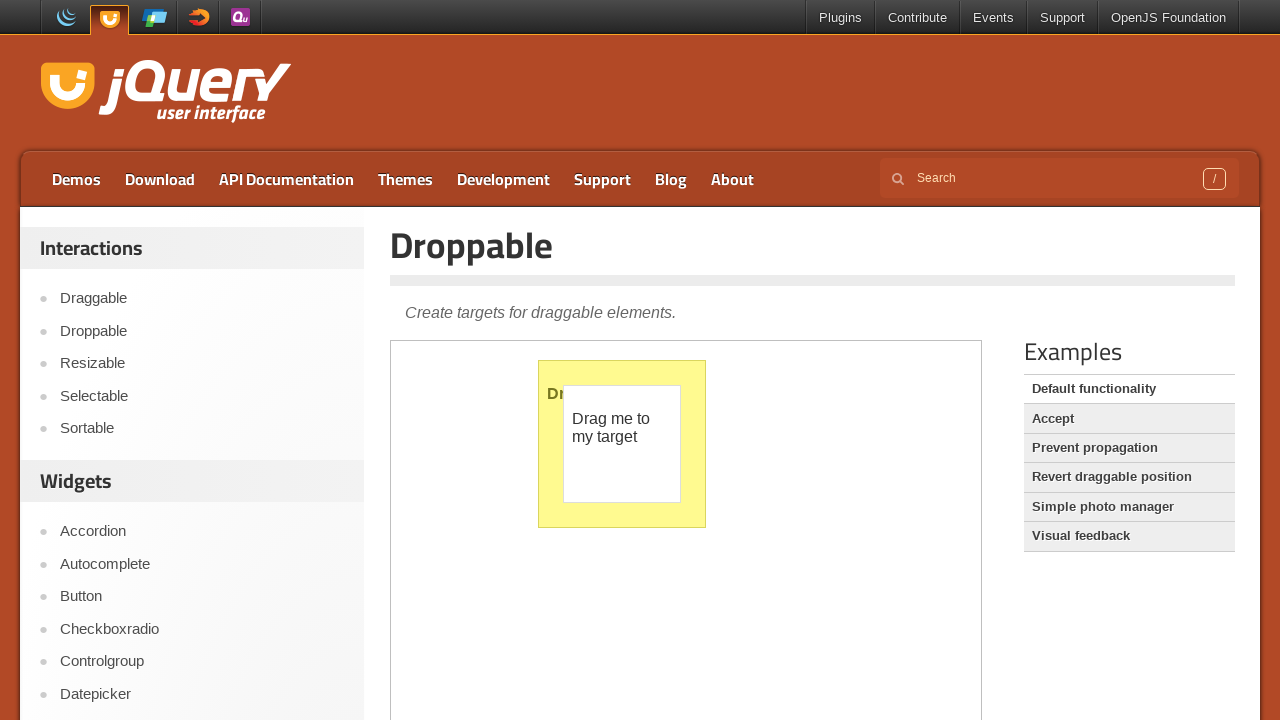

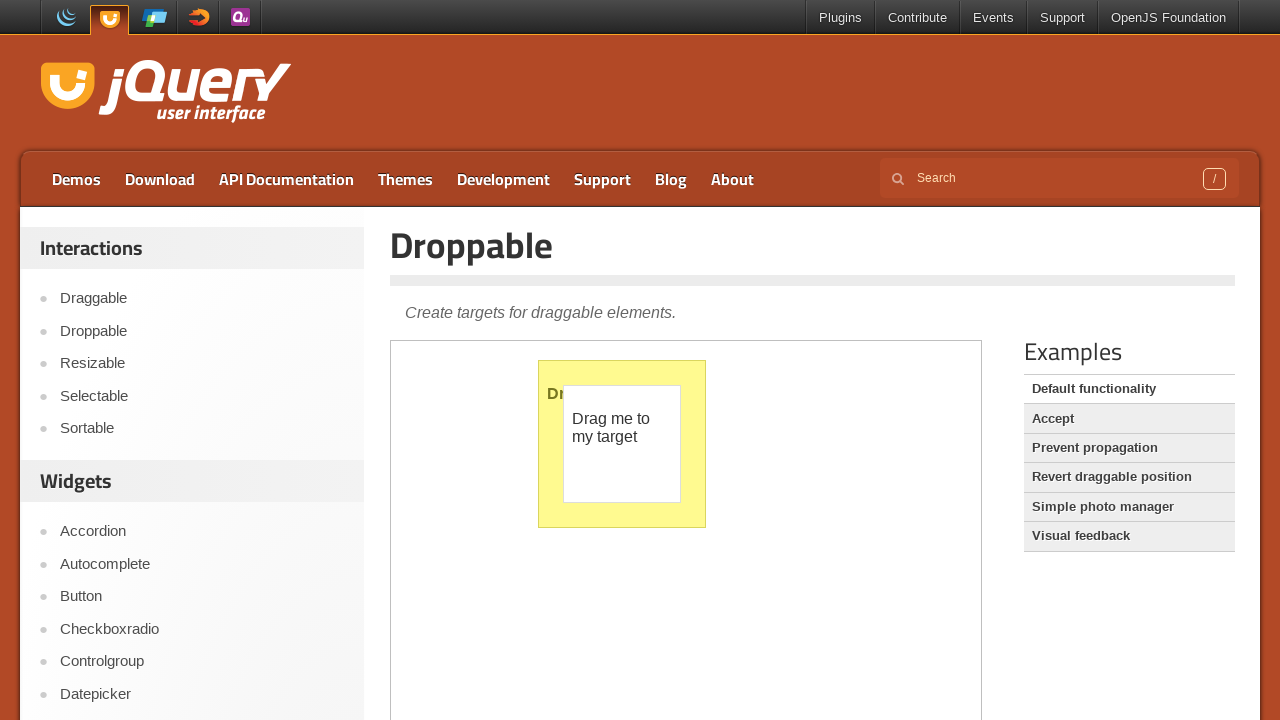